Tests alert handling functionality by interacting with different types of JavaScript alerts including confirmation dialogs and prompt boxes

Starting URL: https://demo.automationtesting.in/Alerts.html

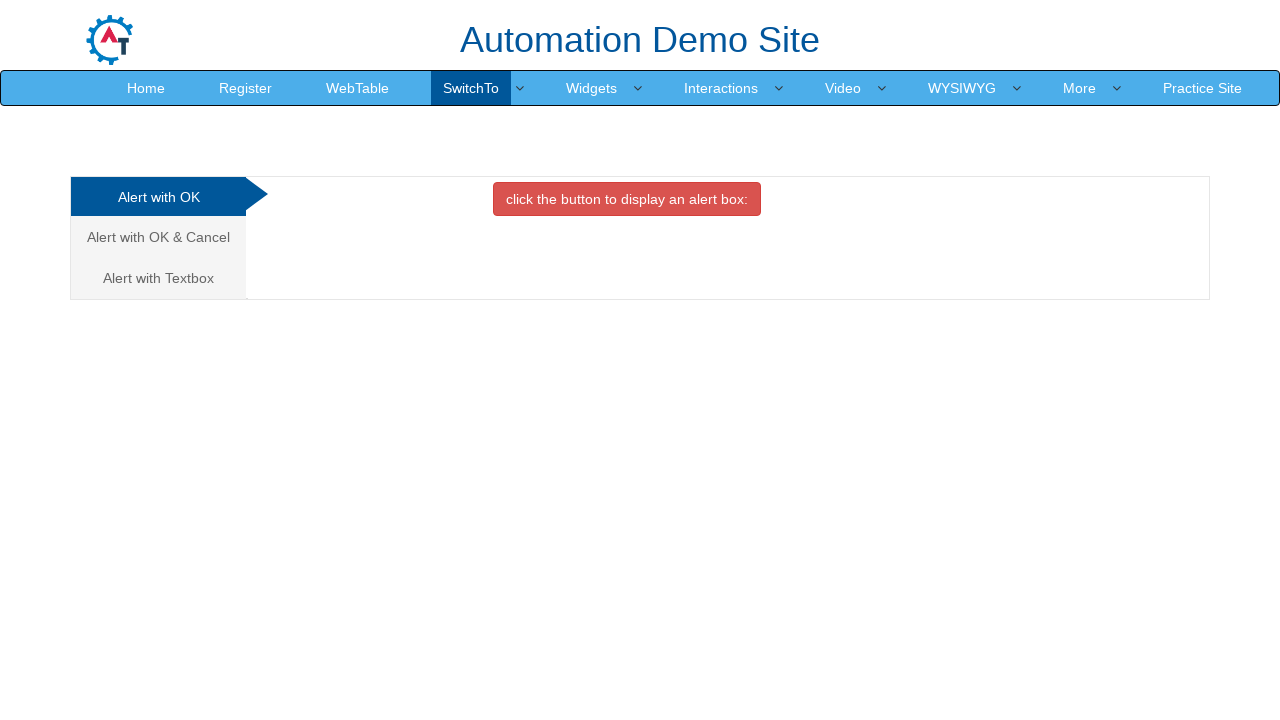

Clicked on 'Alert with OK & Cancel' tab at (158, 237) on xpath=//a[normalize-space()='Alert with OK & Cancel']
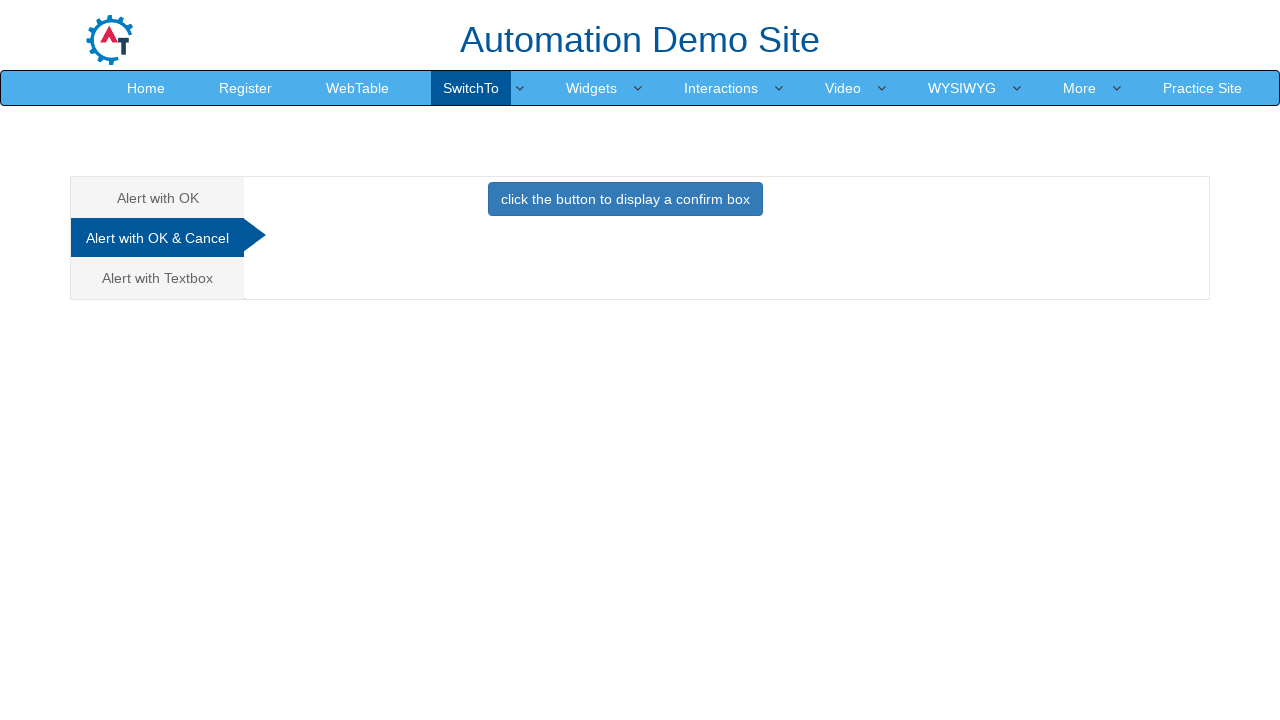

Clicked button to display confirm box at (625, 199) on xpath=//button[normalize-space()='click the button to display a confirm box']
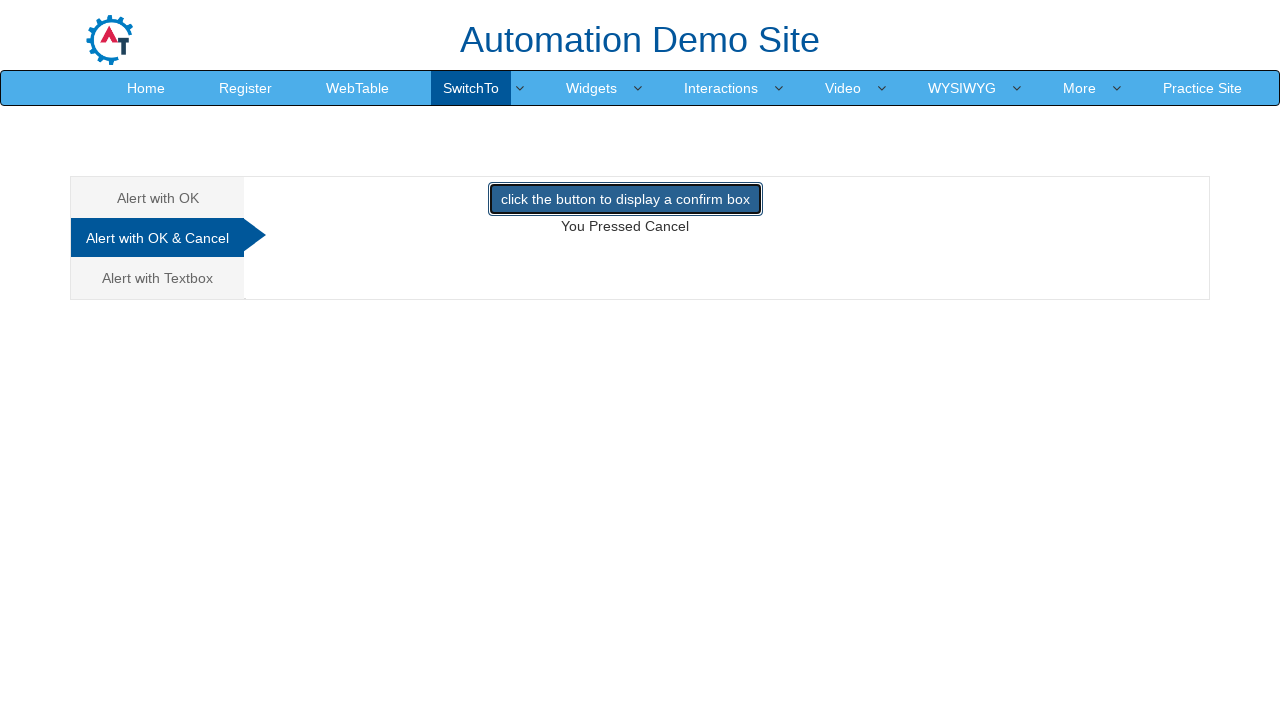

Set up dialog handler to accept confirmation alert
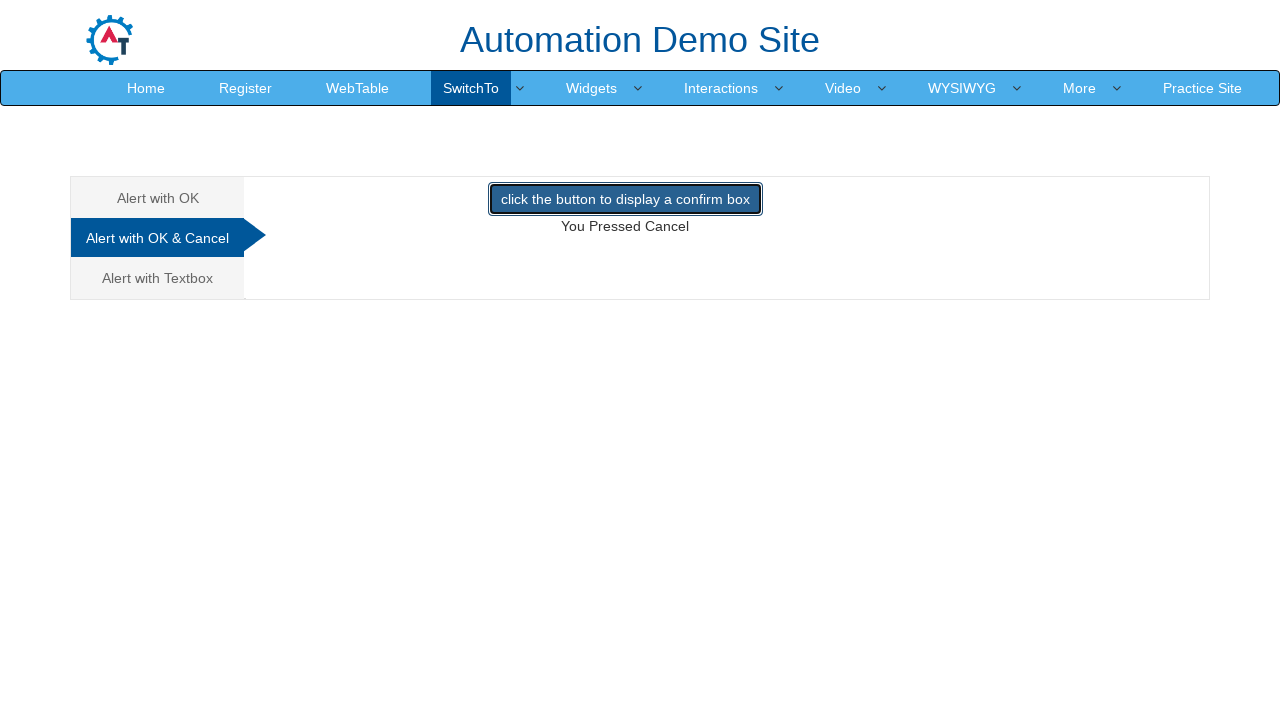

Clicked on 'Alert with Textbox' tab at (158, 278) on xpath=//a[normalize-space()='Alert with Textbox']
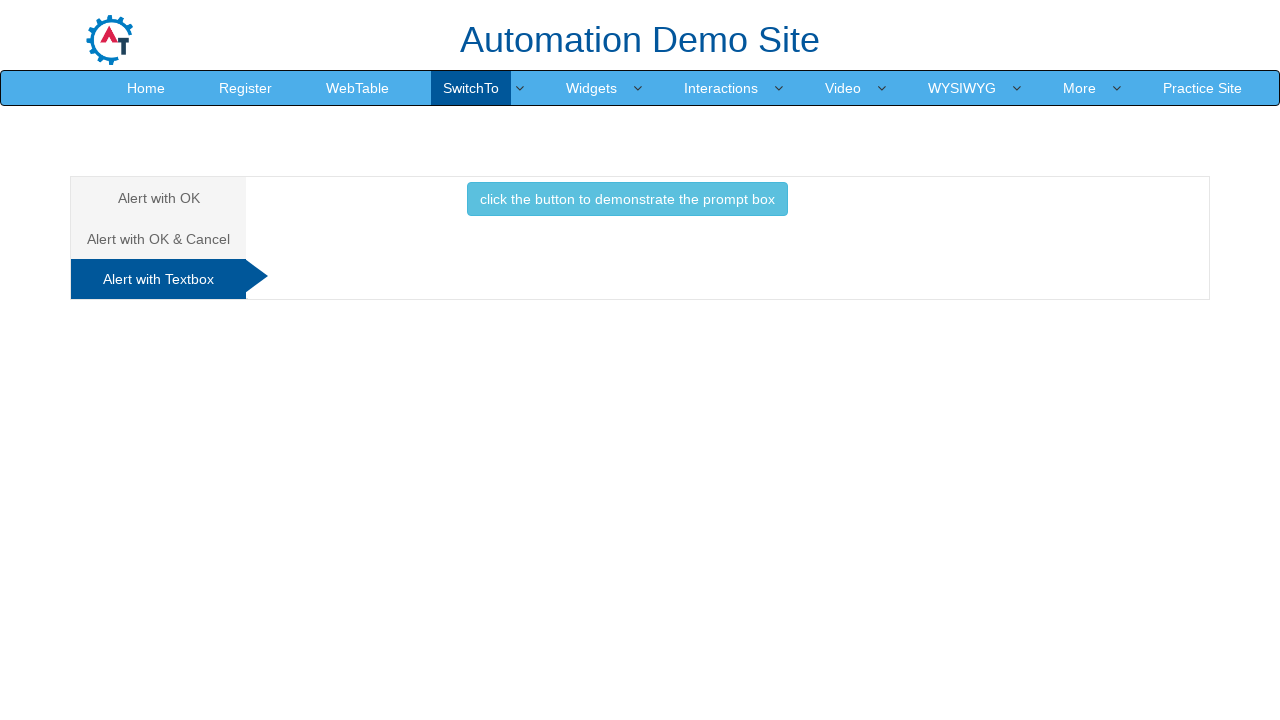

Clicked button to display prompt box at (627, 199) on xpath=//button[normalize-space()='click the button to demonstrate the prompt box
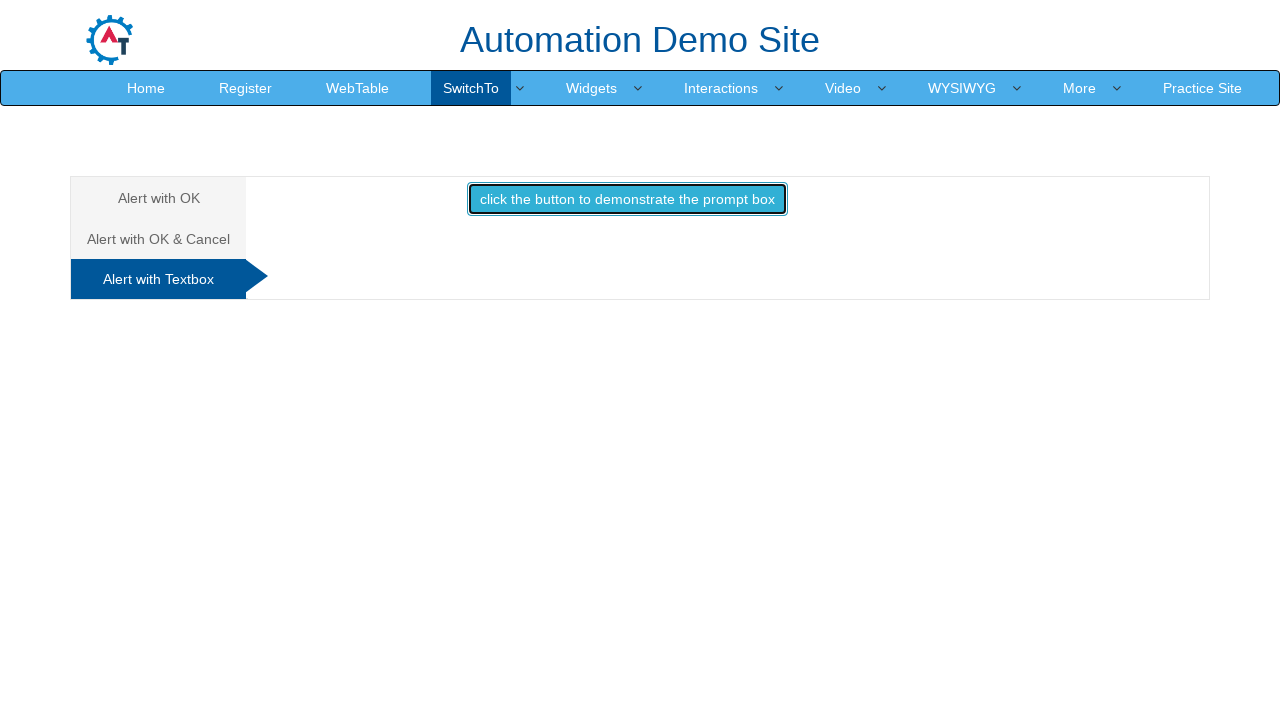

Set up dialog handler to accept prompt with text 'Nrusinh'
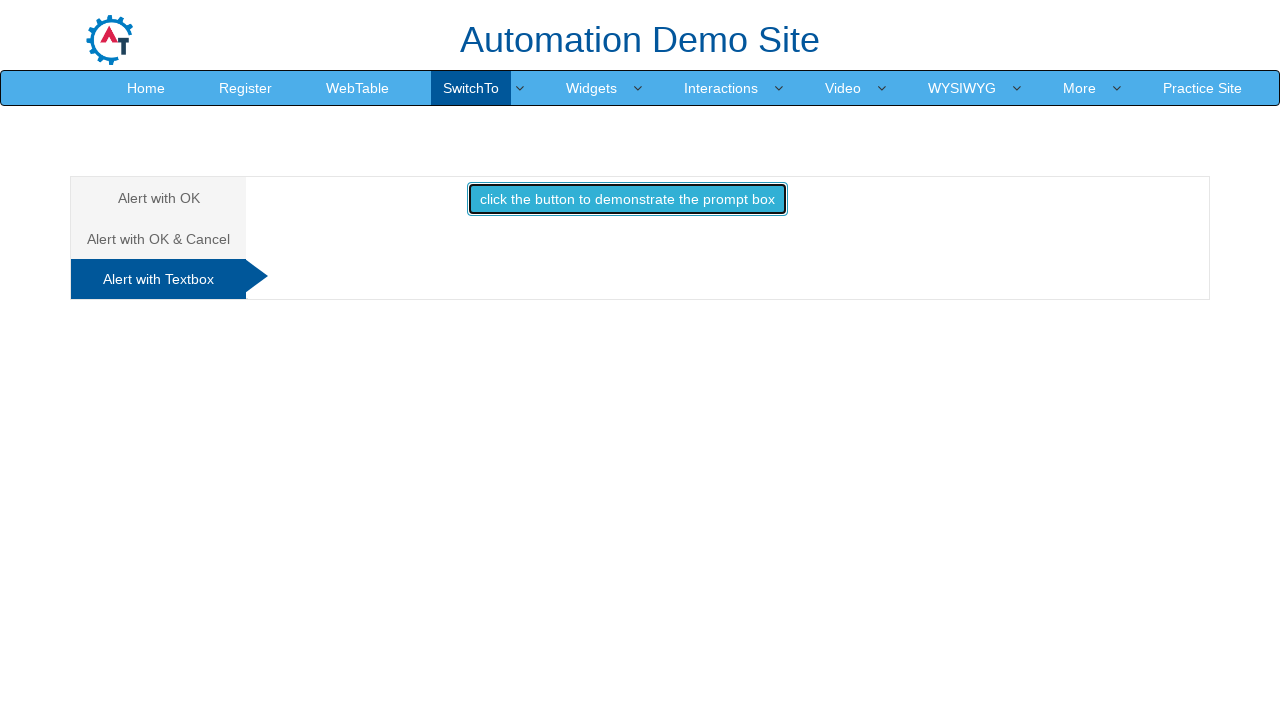

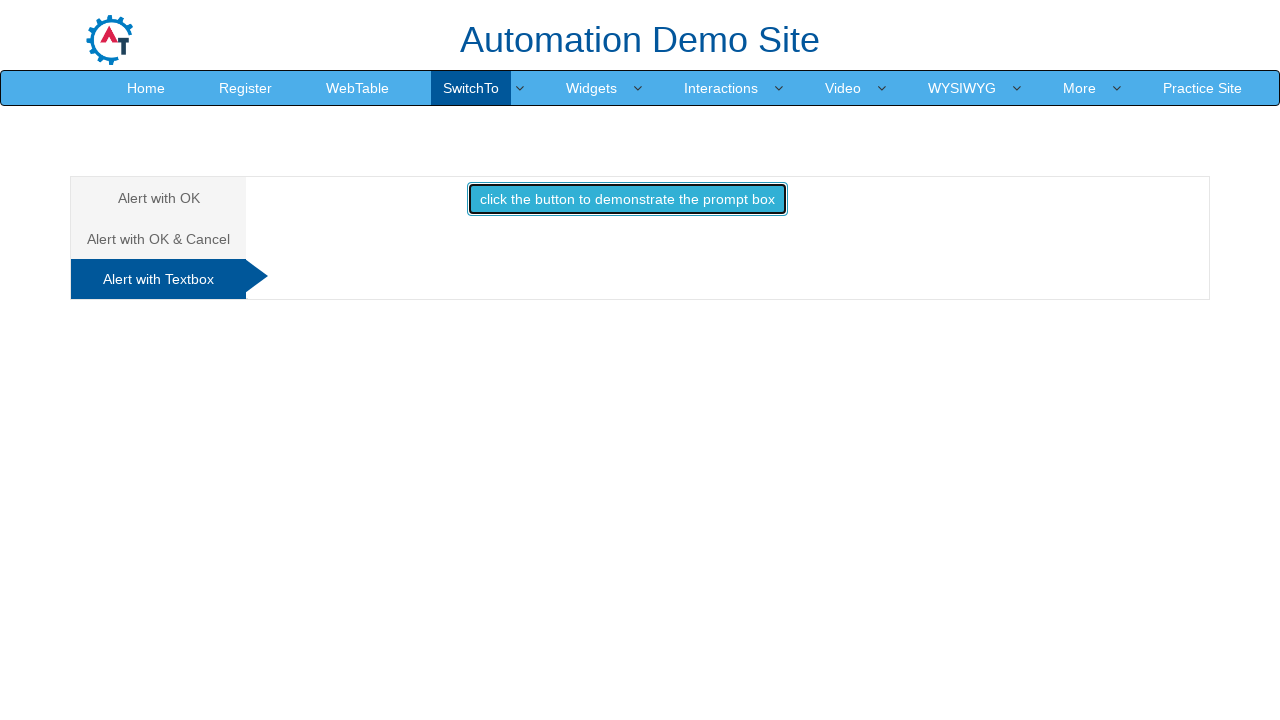